Verifies that the home page carousel is displayed on the Automation Exercise website

Starting URL: http://automationexercise.com

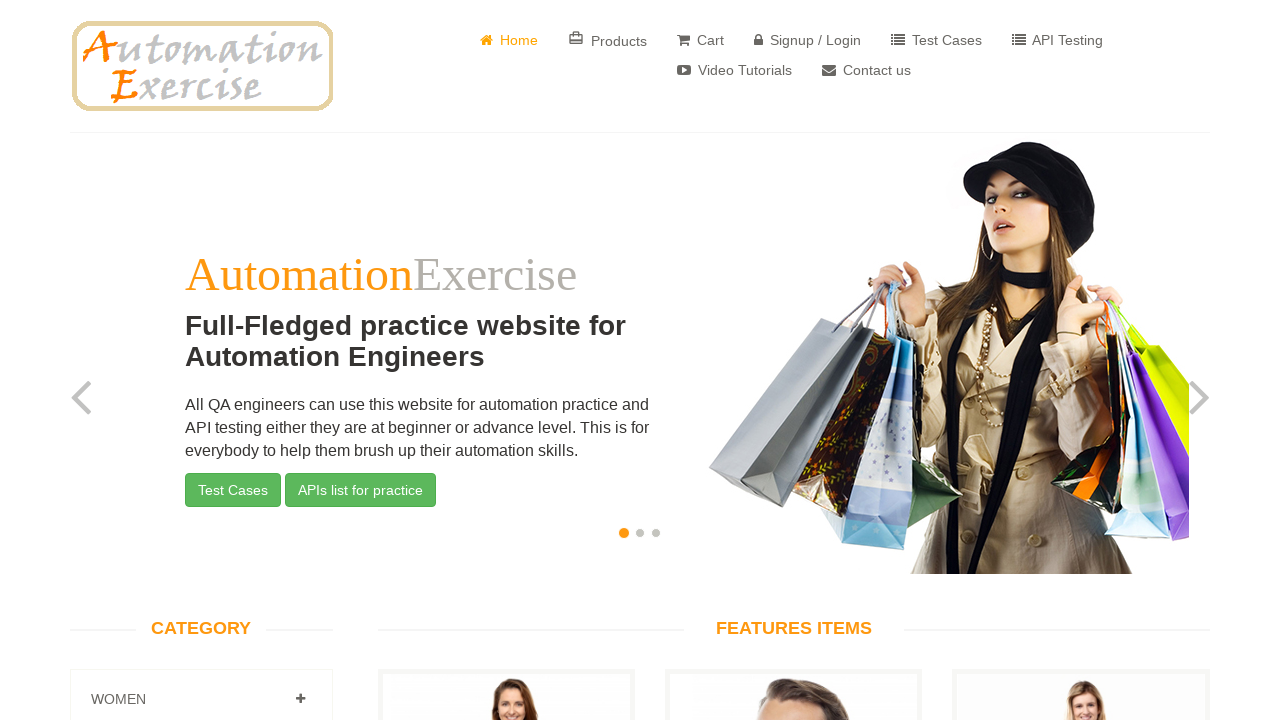

Home page carousel is visible on Automation Exercise website
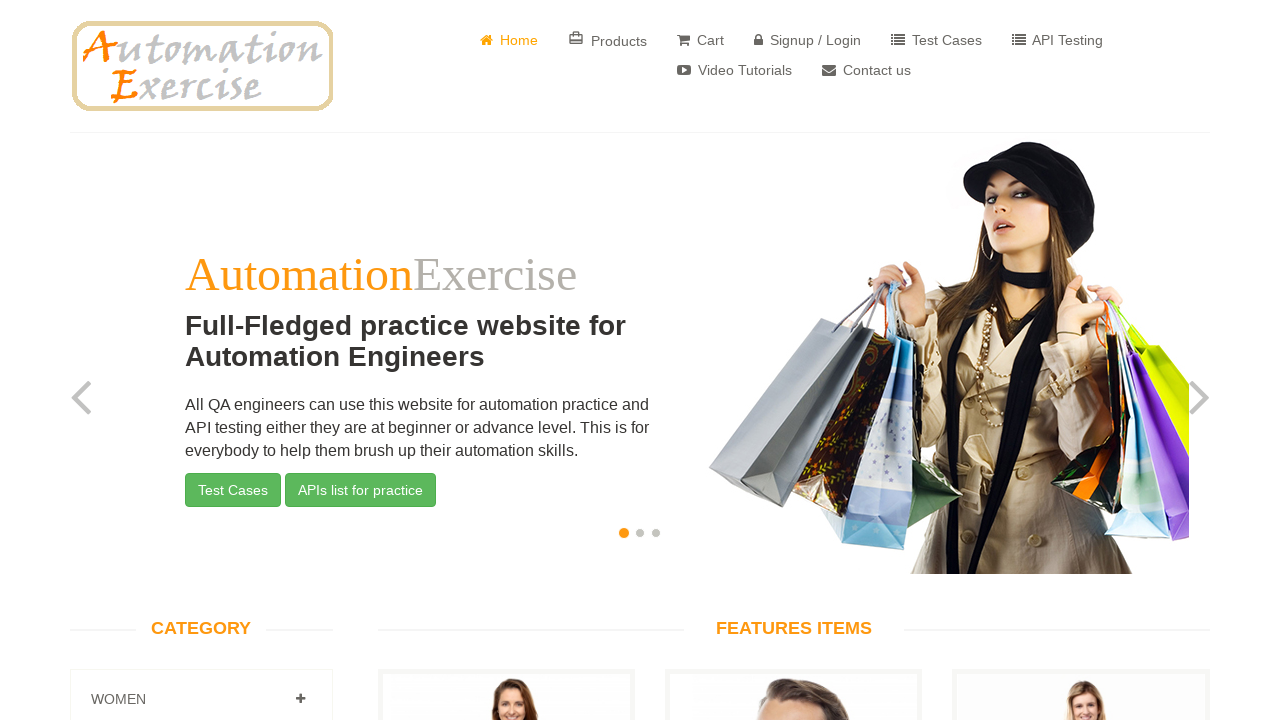

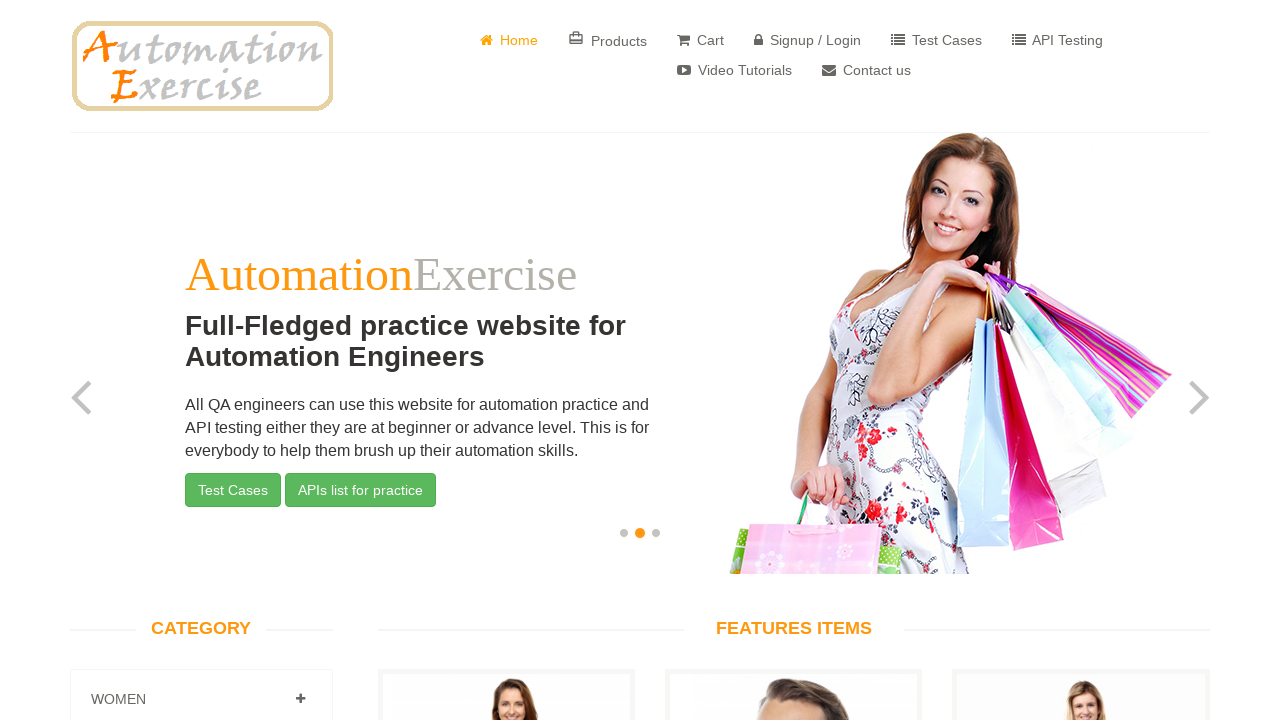